Tests dynamic loading functionality by clicking a Start button, verifying a loading indicator appears, waiting for it to disappear, and confirming the loaded content "Hello World!" is displayed.

Starting URL: http://the-internet.herokuapp.com/dynamic_loading/1

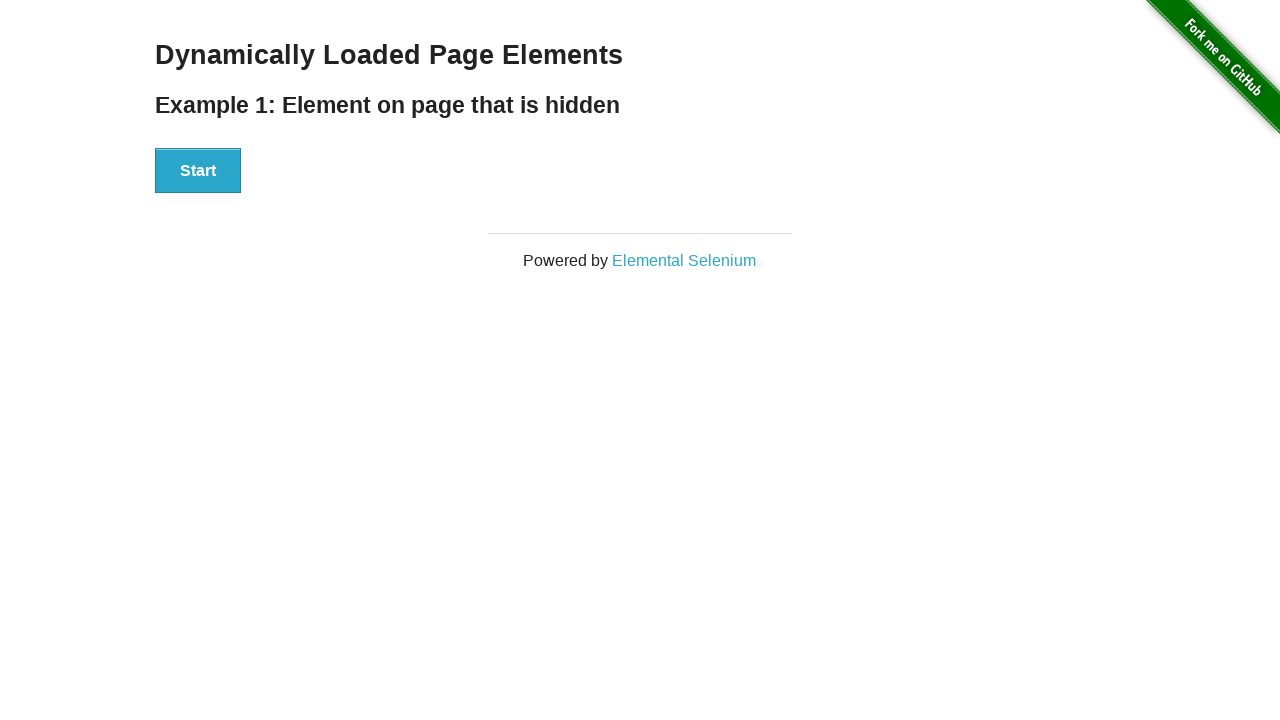

Clicked Start button to trigger dynamic loading at (198, 171) on xpath=//*[. = 'Start']
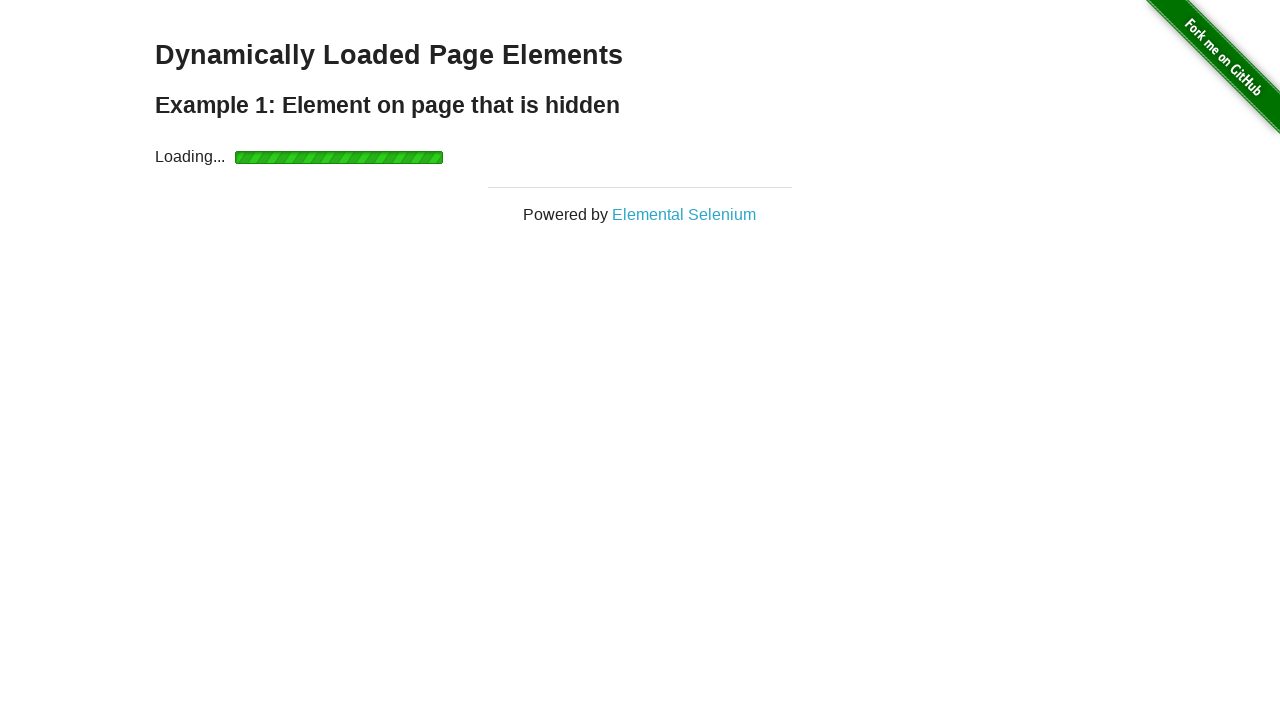

Verified loading indicator is visible
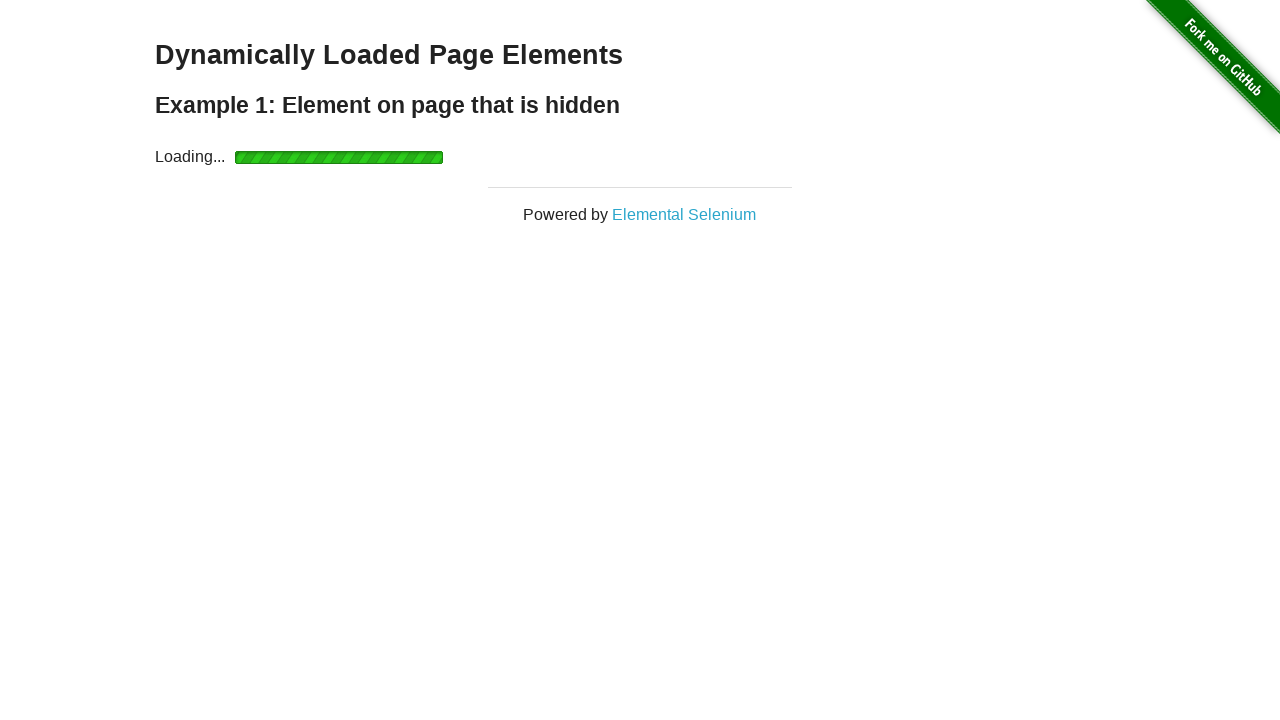

Loading indicator disappeared
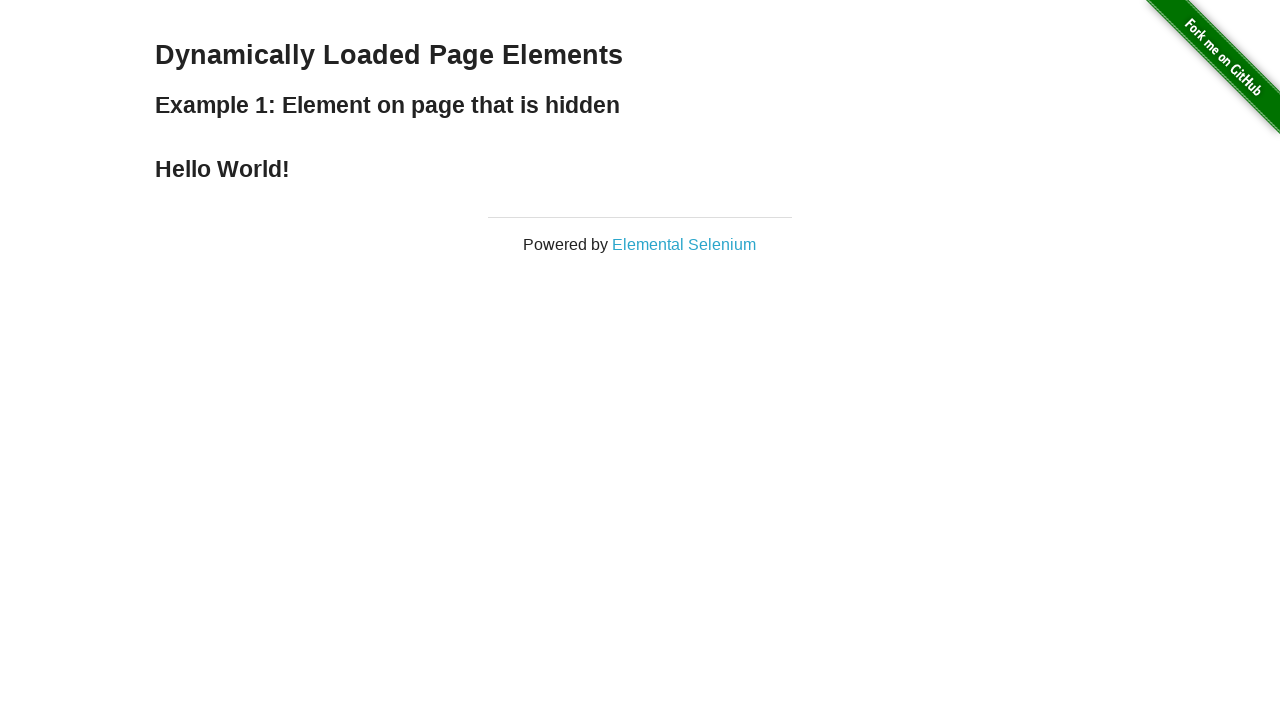

Confirmed 'Hello World!' text is displayed after loading completed
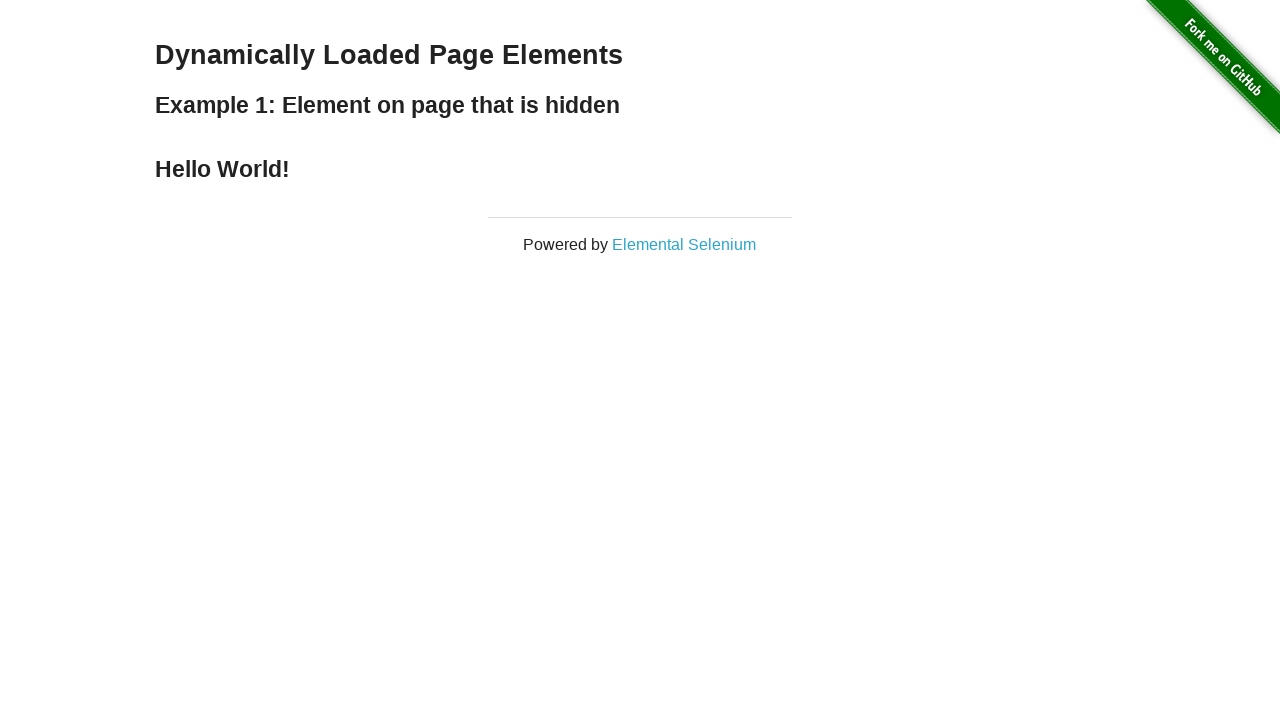

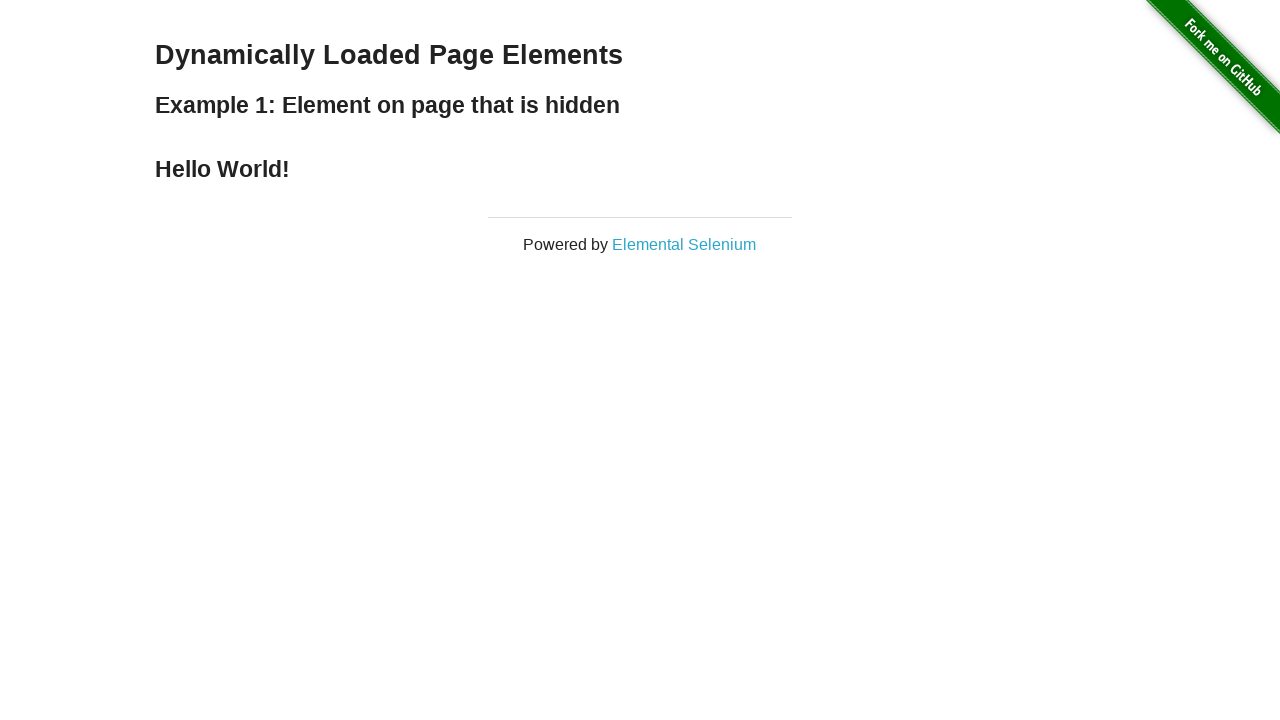